Waits for a price to drop to $100, clicks book button, solves a mathematical problem, and submits the answer

Starting URL: http://suninjuly.github.io/explicit_wait2.html

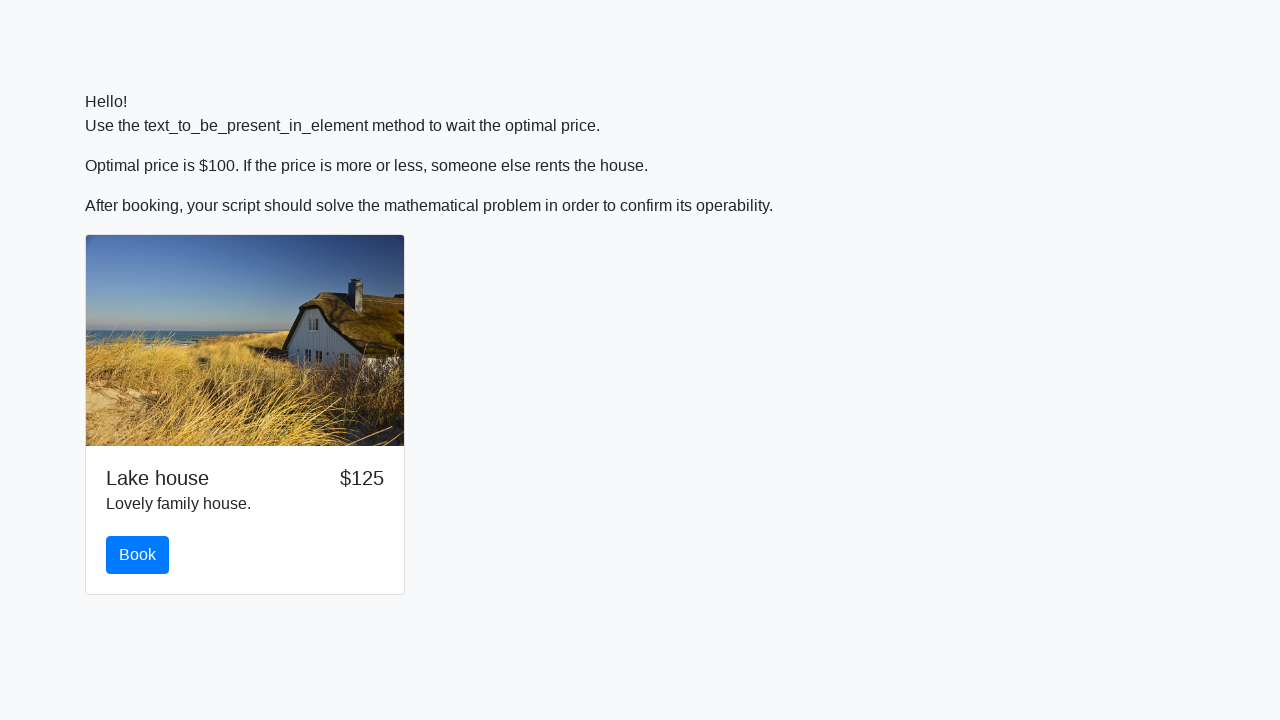

Price dropped to $100
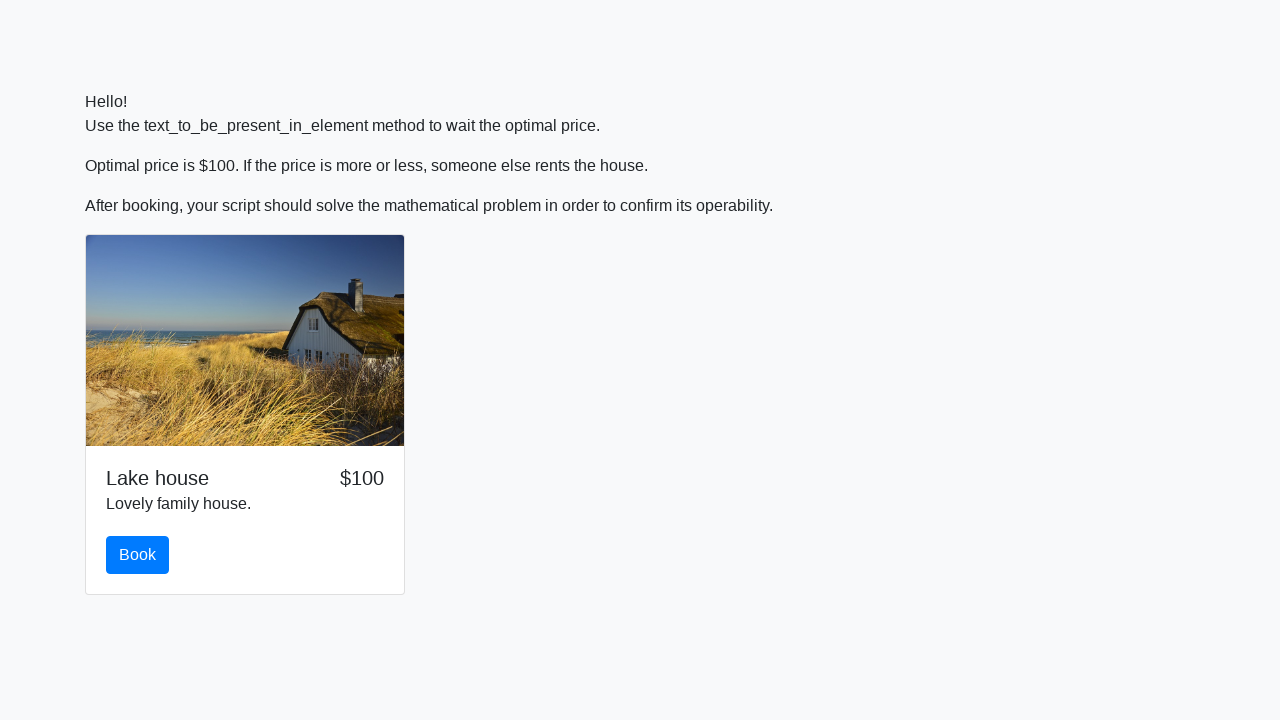

Clicked the Book button at (138, 555) on #book
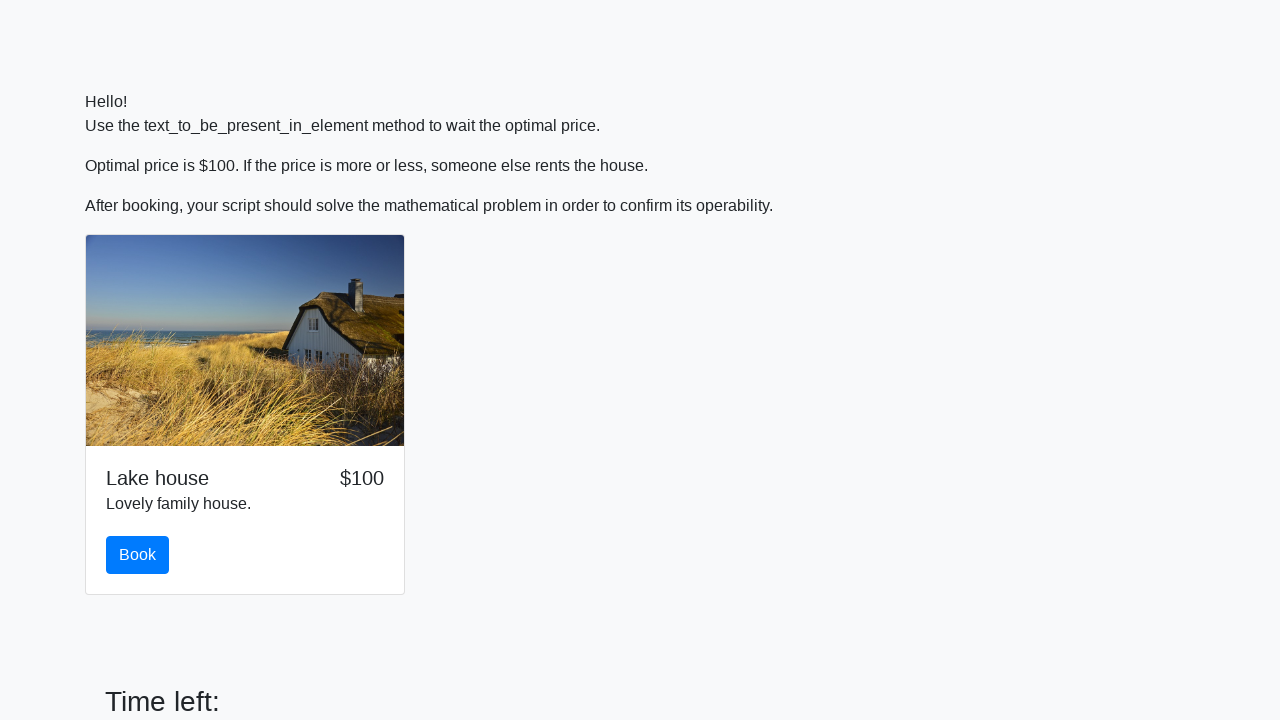

Retrieved input value: 517
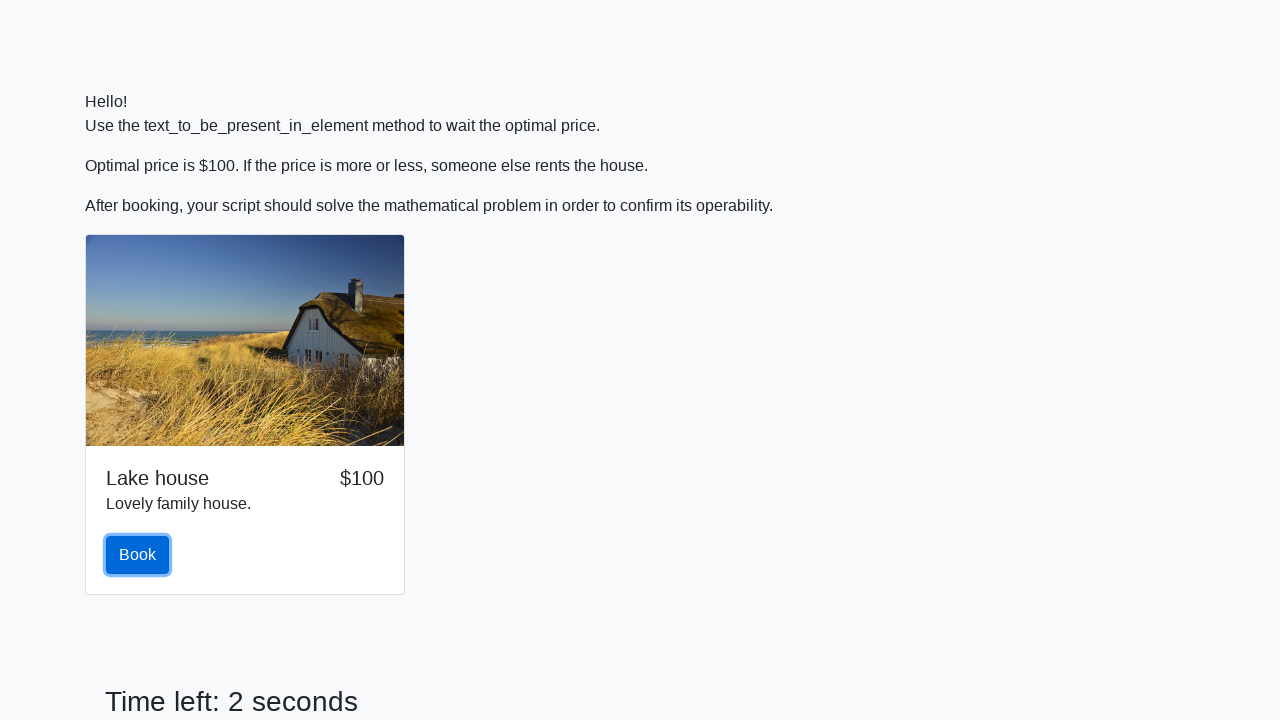

Calculated and filled answer: 2.4631150544025866 on #answer
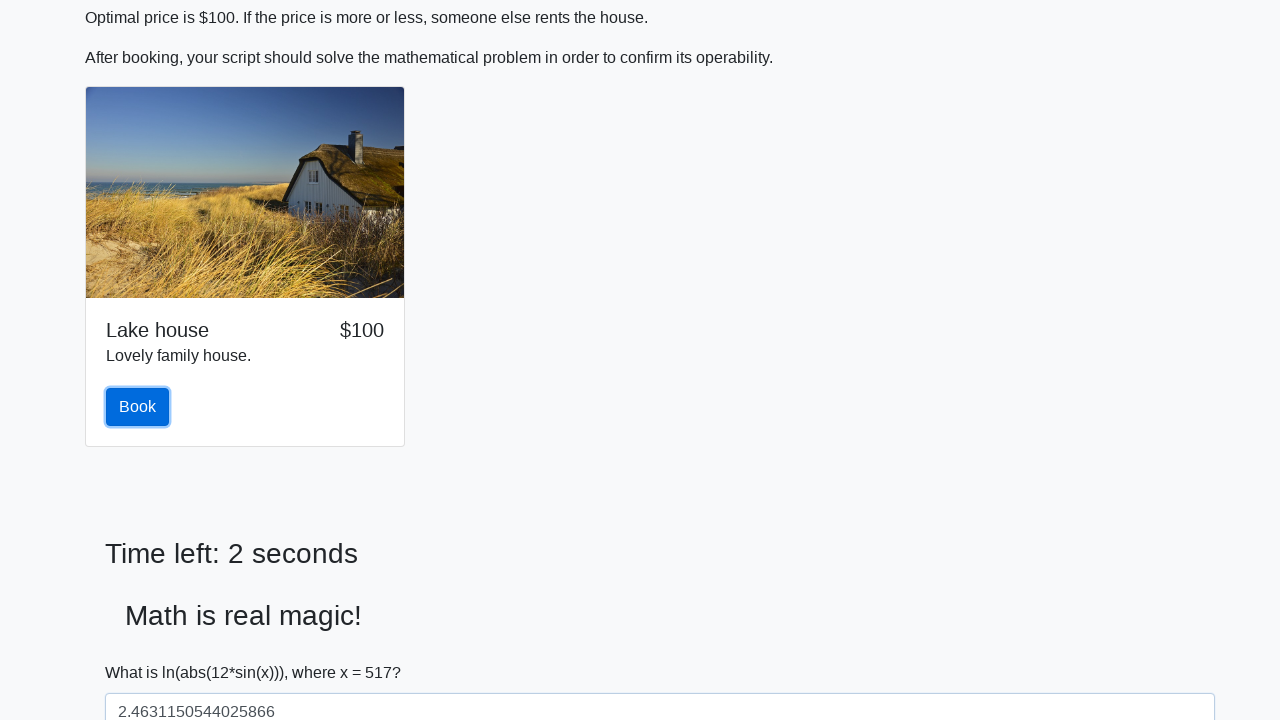

Clicked the Solve button to submit answer at (143, 651) on #solve
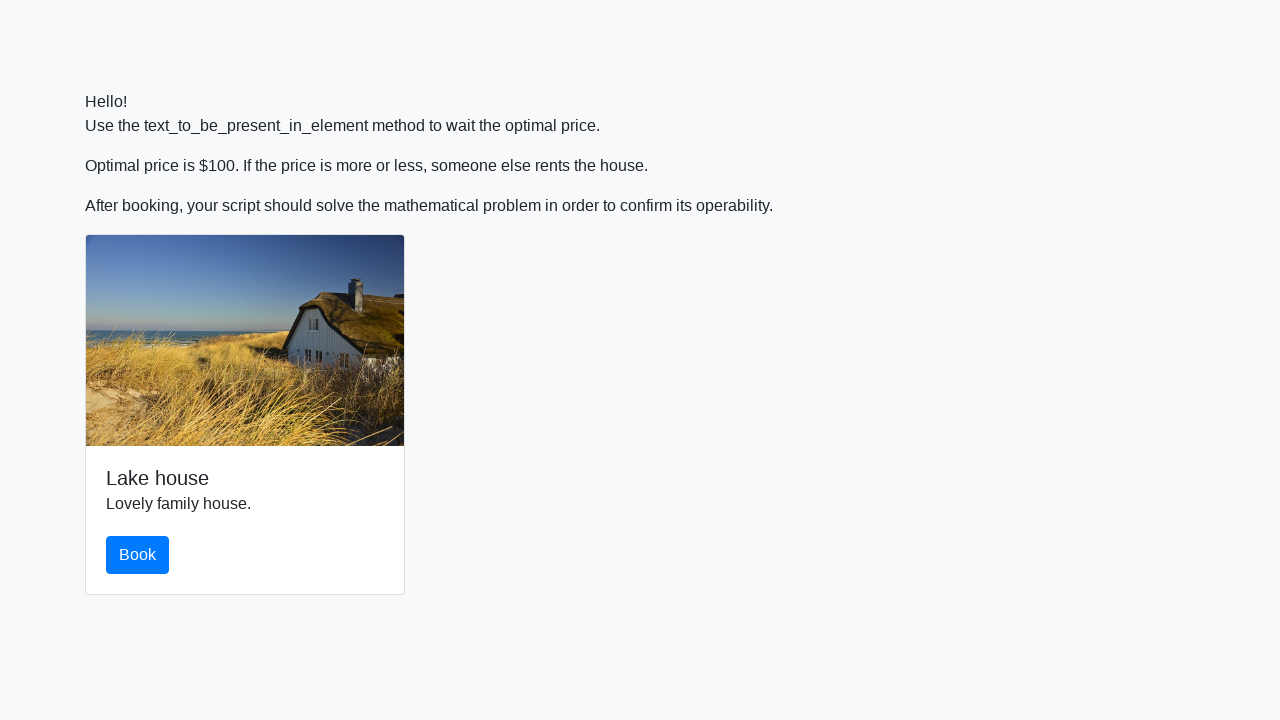

Alert dialog accepted
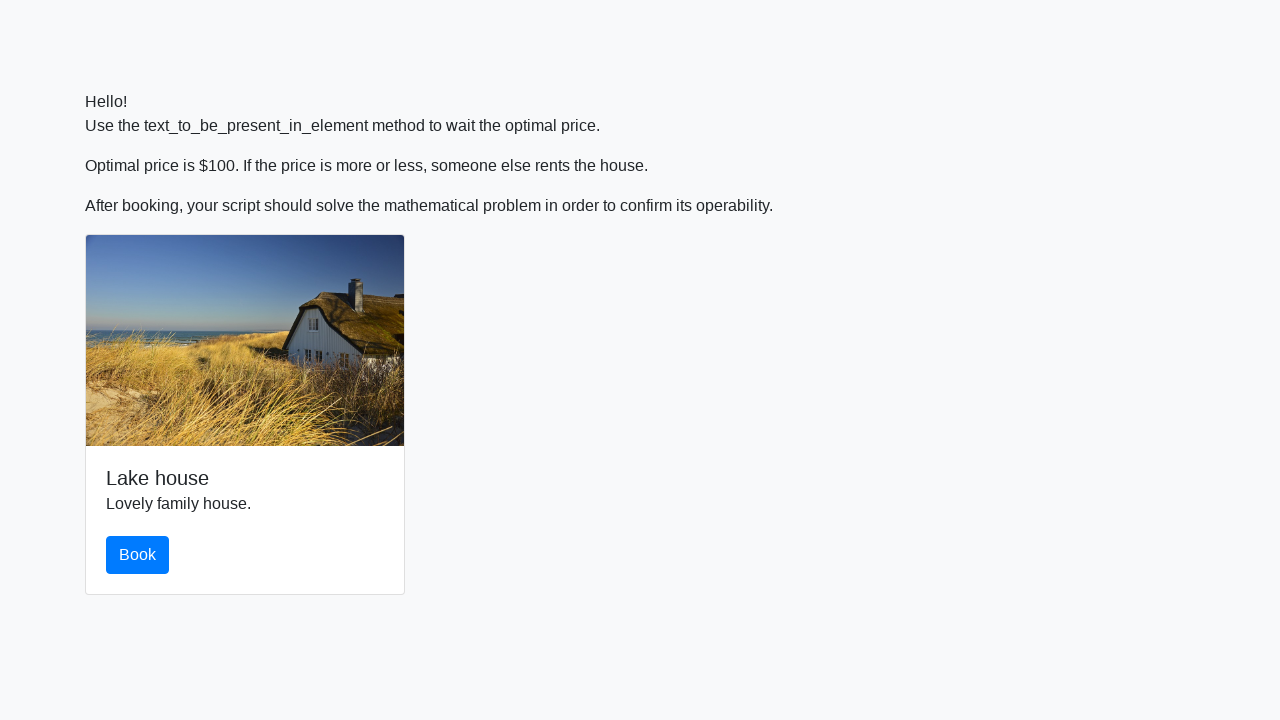

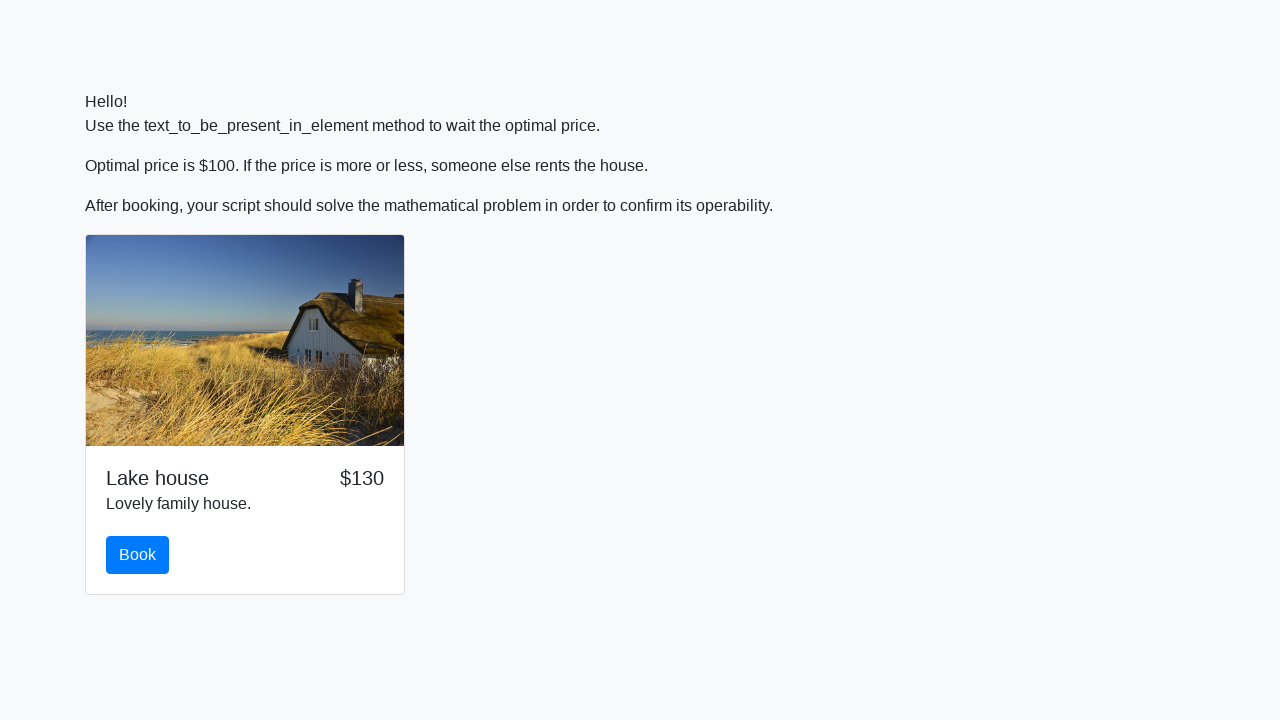